Tests e-commerce search and add to cart functionality by searching for products and adding specific items to the cart

Starting URL: https://rahulshettyacademy.com/seleniumPractise/#/

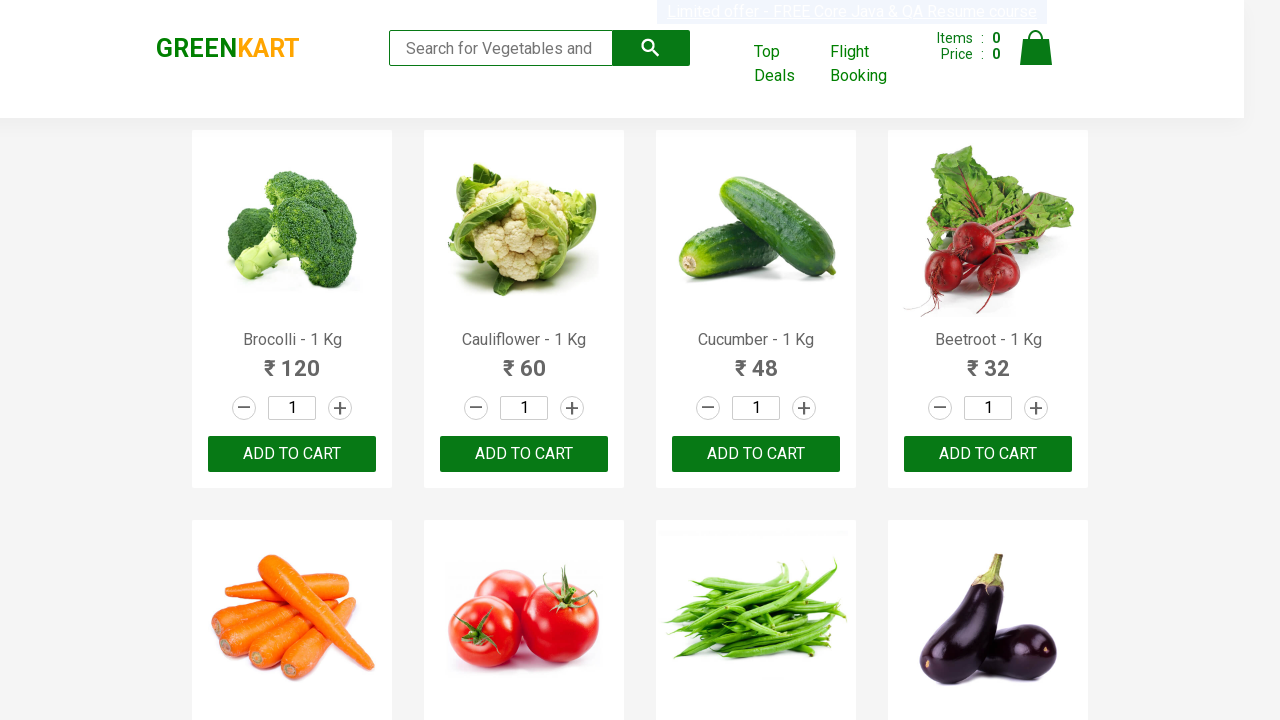

Filled search box with 'ca' to filter products on .search-keyword
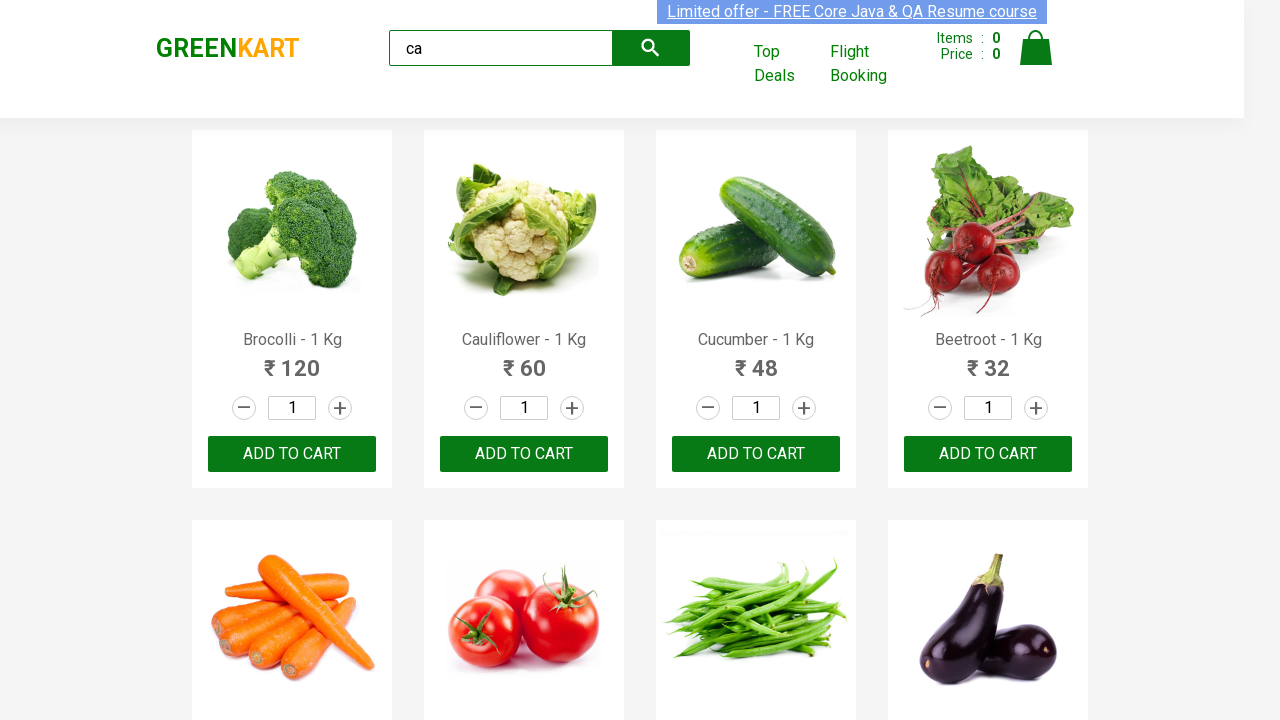

Waited 2 seconds for products to filter
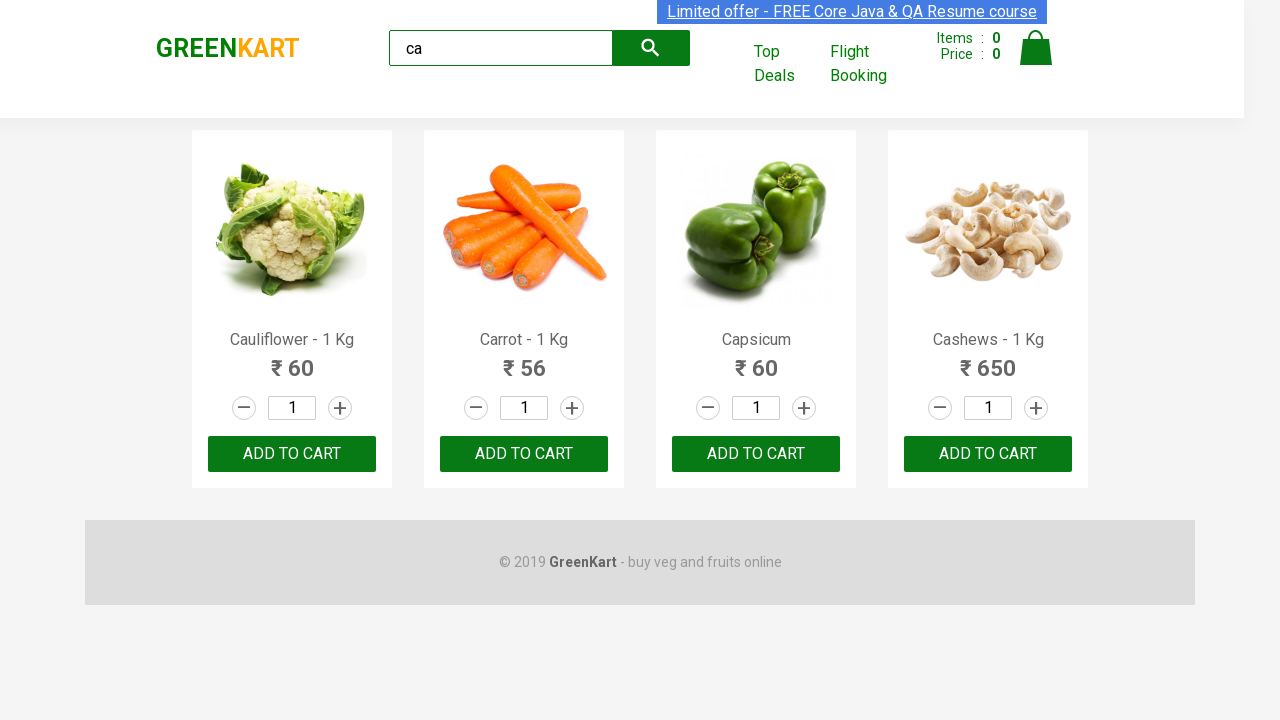

Filtered products became visible
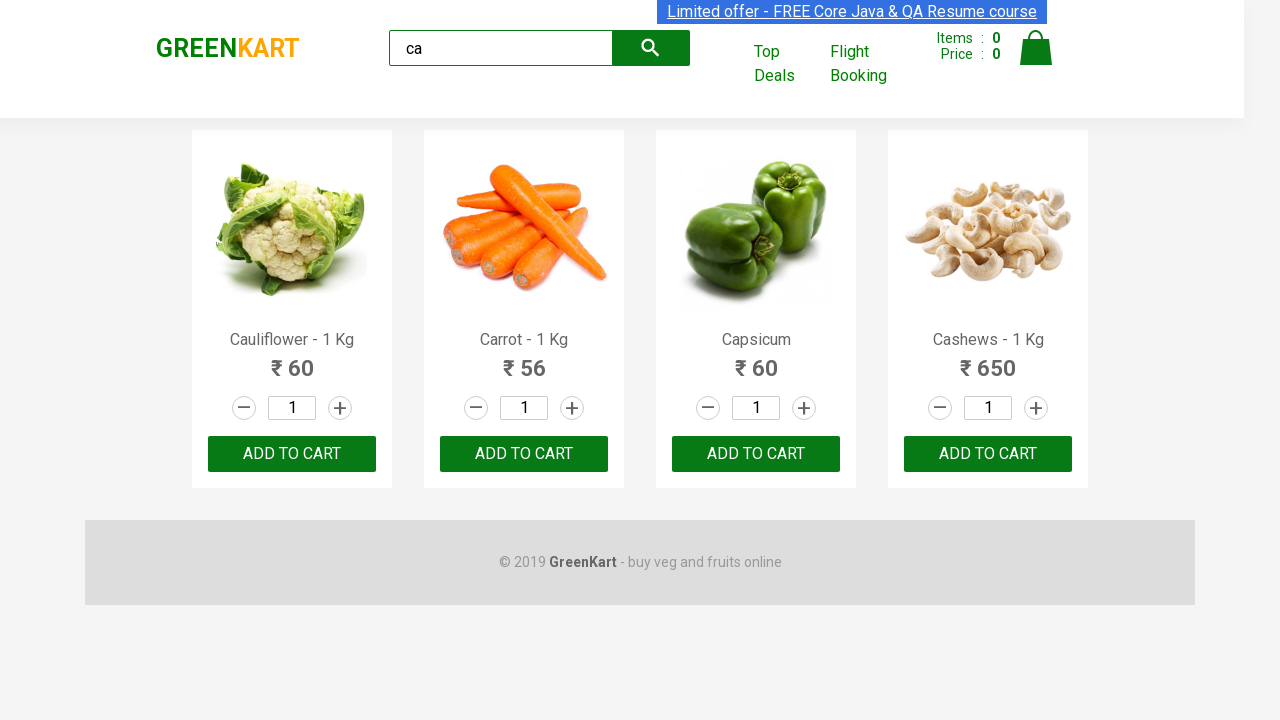

Clicked ADD TO CART button for the third visible product at (756, 454) on .products .product >> nth=2 >> internal:text="ADD TO CART"i
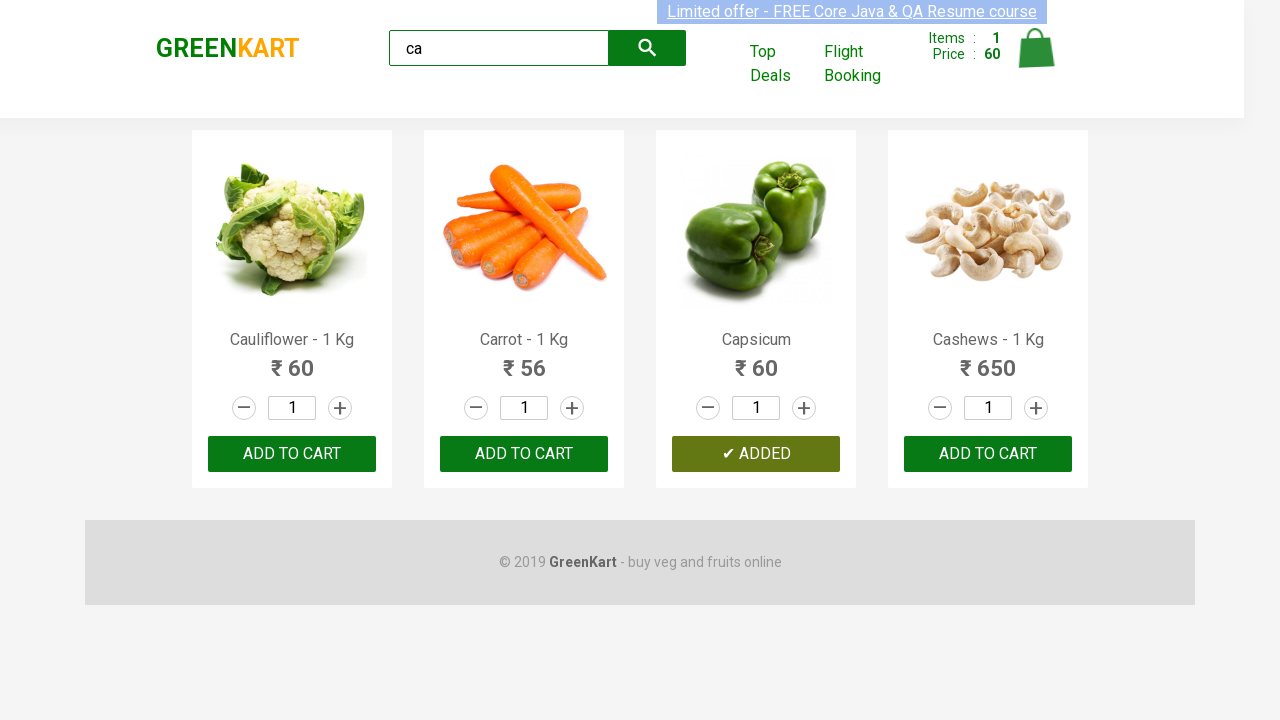

Retrieved all product elements from the page
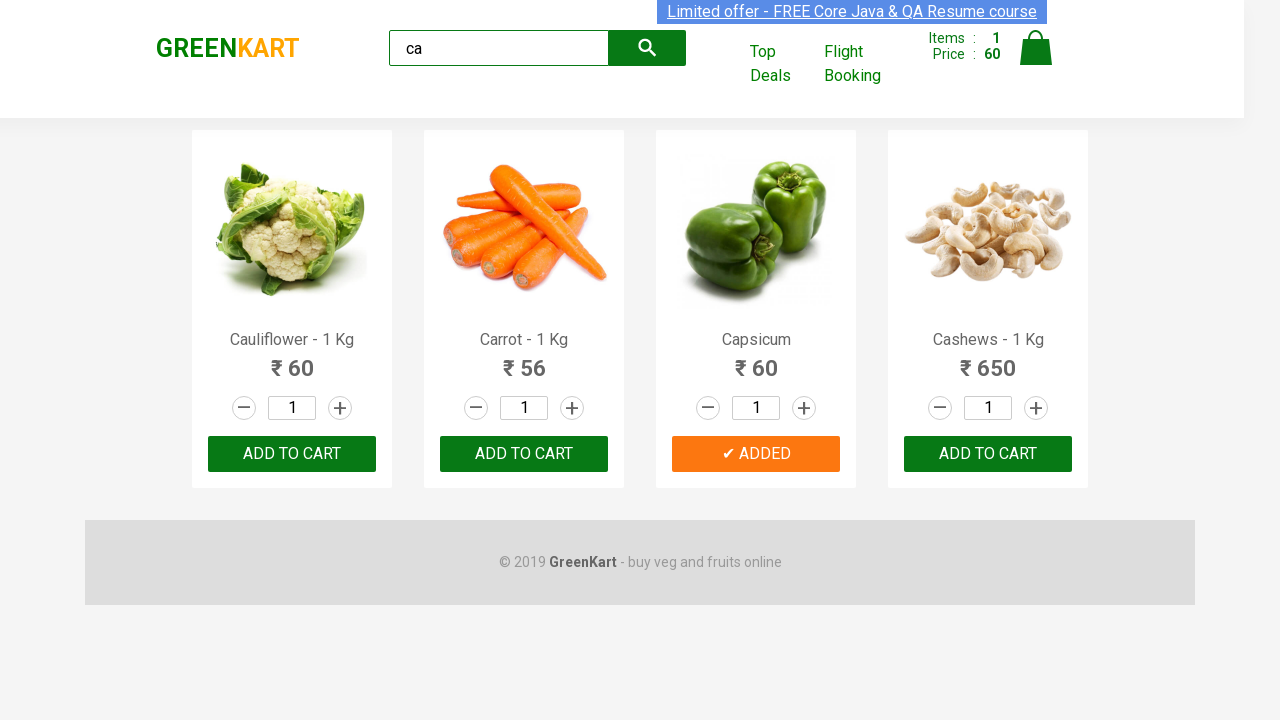

Retrieved product name: Cauliflower - 1 Kg
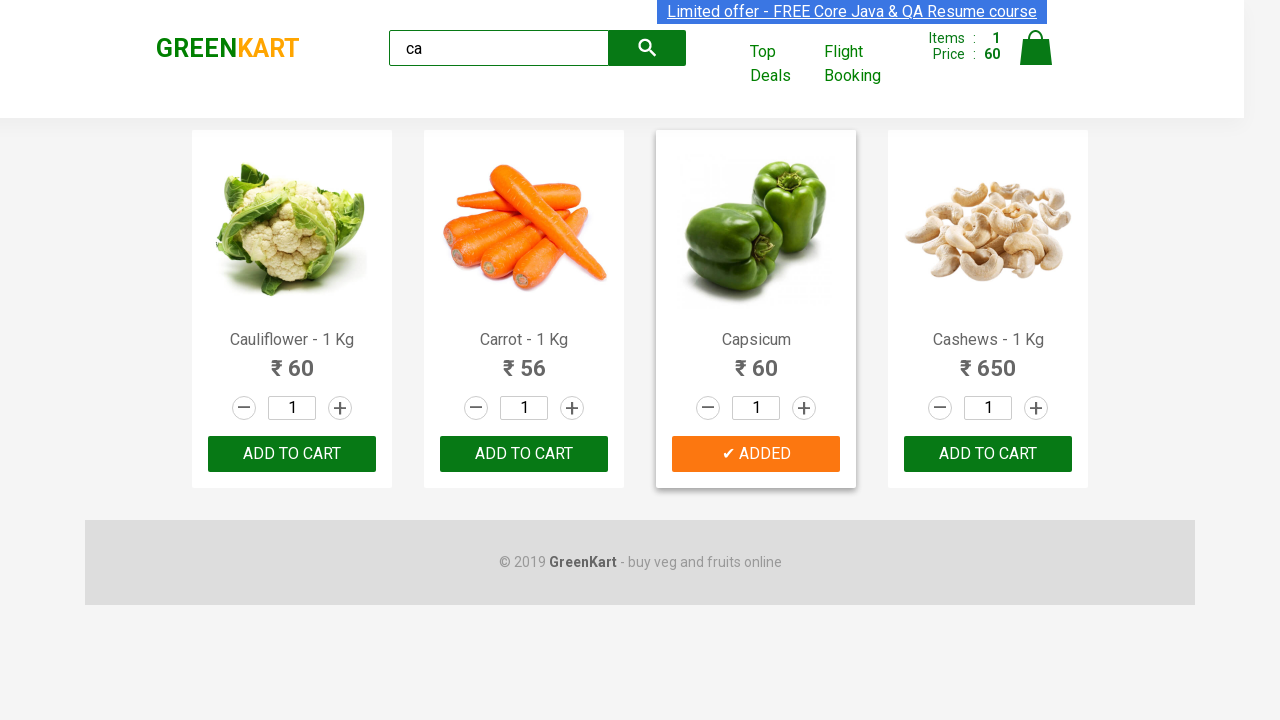

Retrieved product name: Carrot - 1 Kg
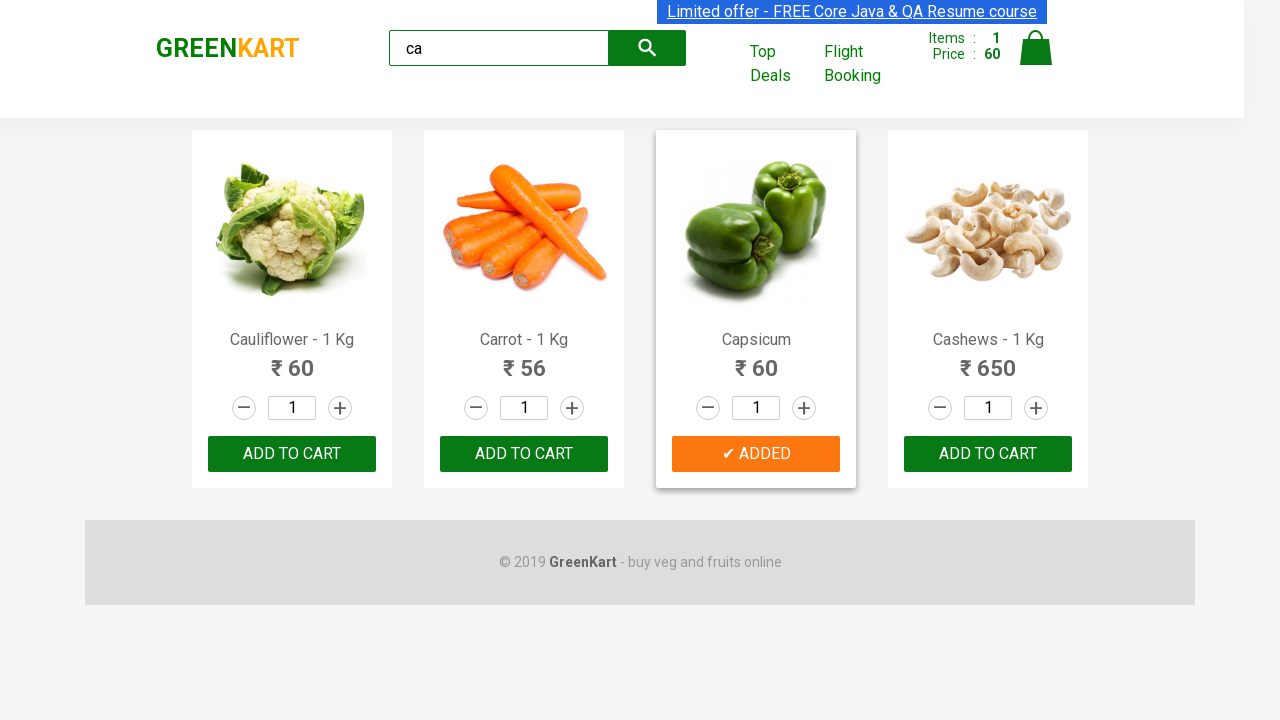

Retrieved product name: Capsicum
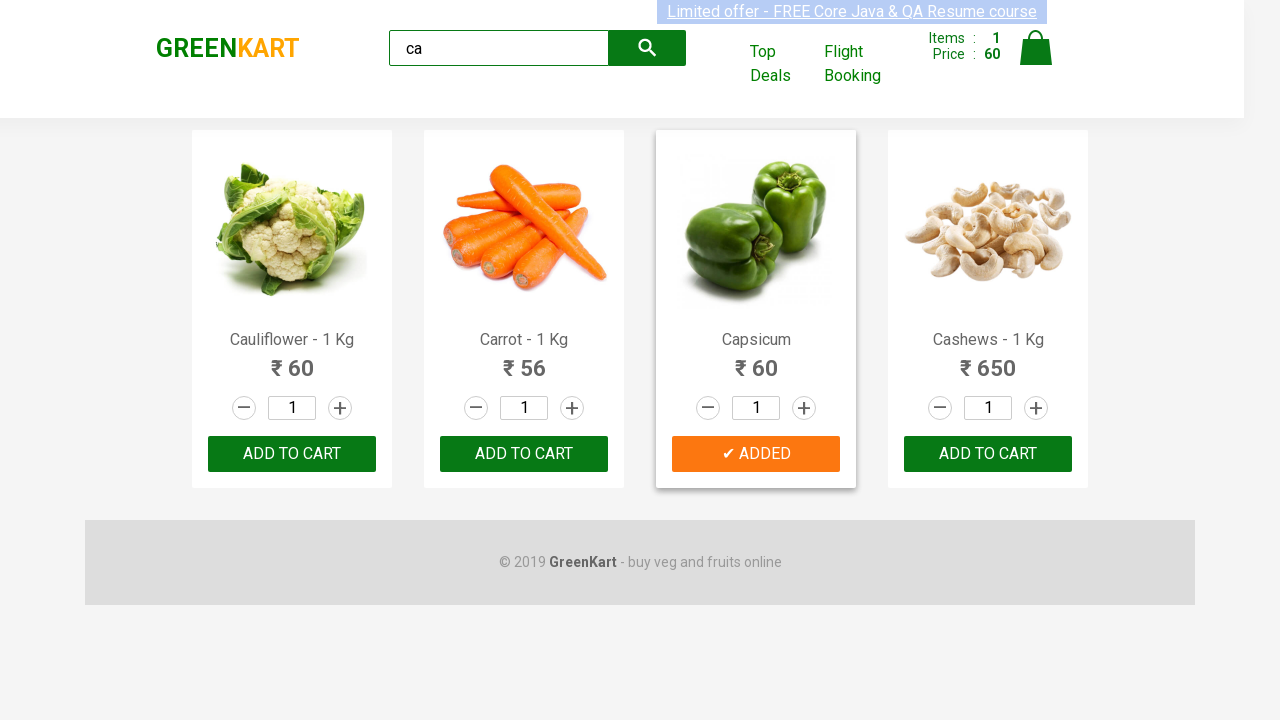

Retrieved product name: Cashews - 1 Kg
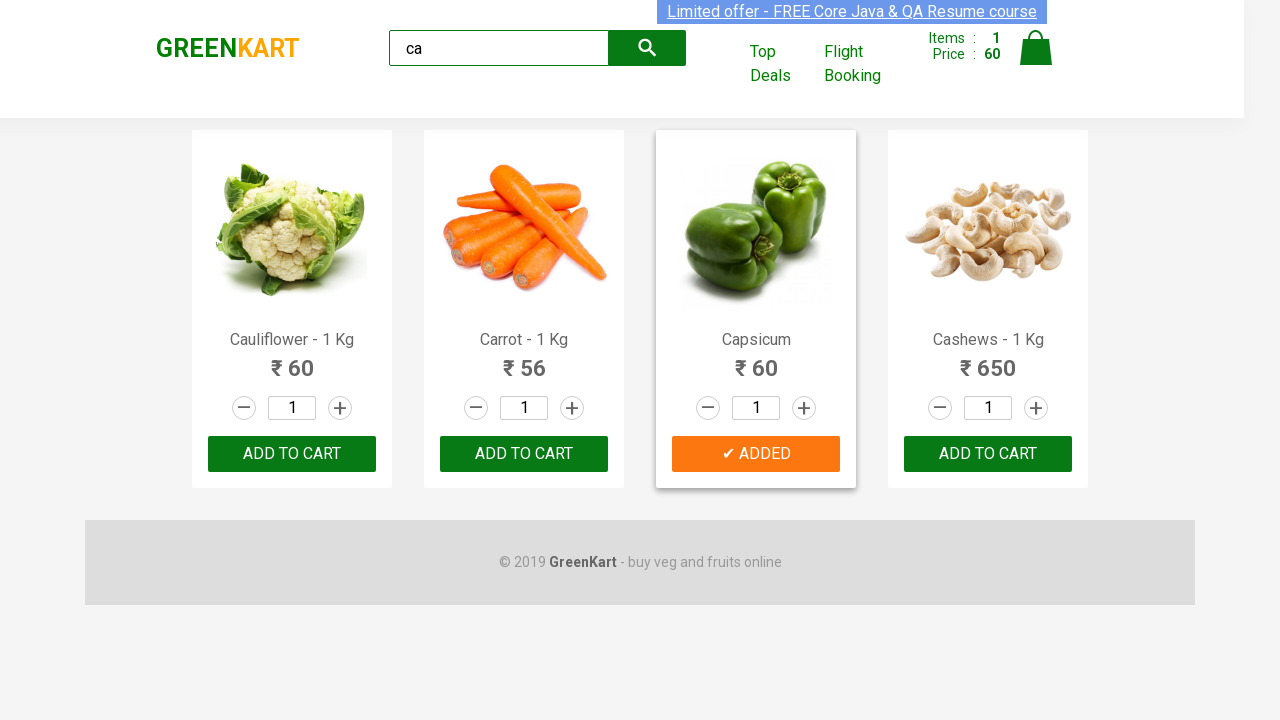

Clicked ADD TO CART button for Cashews product at (988, 454) on .products .product >> nth=3 >> button
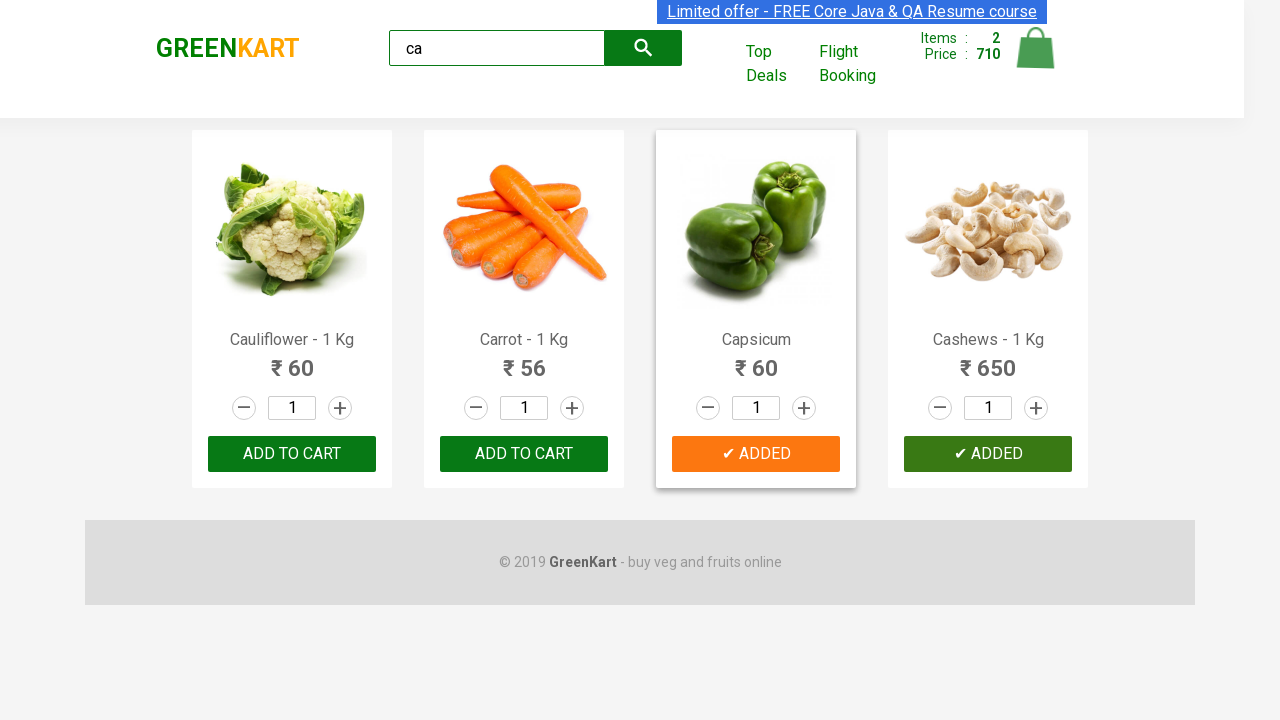

Verified that brand text is 'GREENKART'
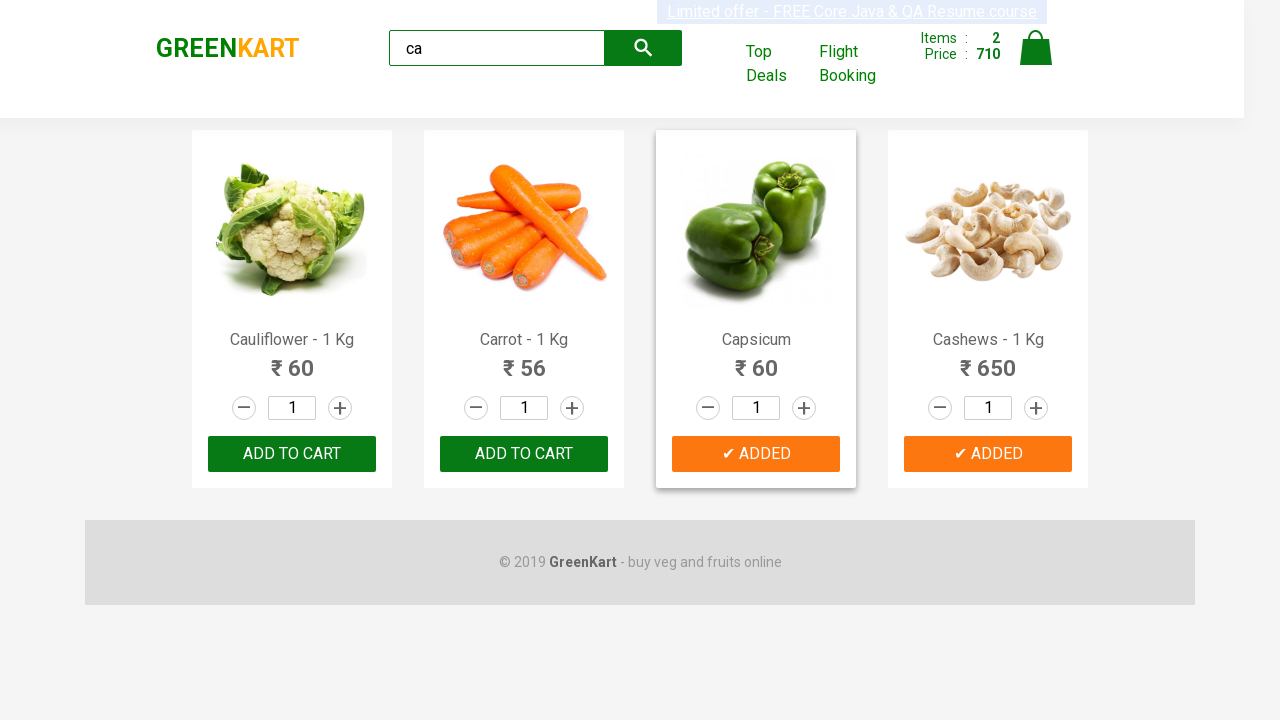

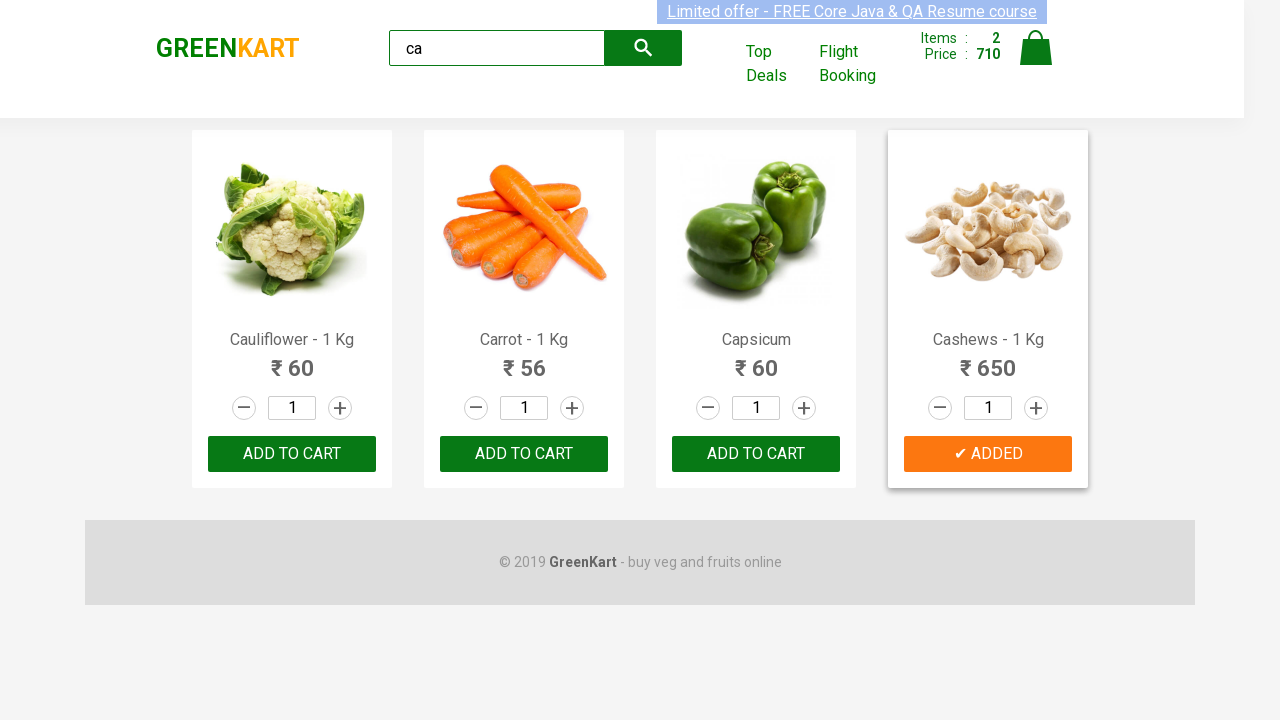